Searches for hotels in Cesme with check-in and check-out dates, sorts results by price, and verifies hotel listings are displayed

Starting URL: http://www.tatilsepeti.com

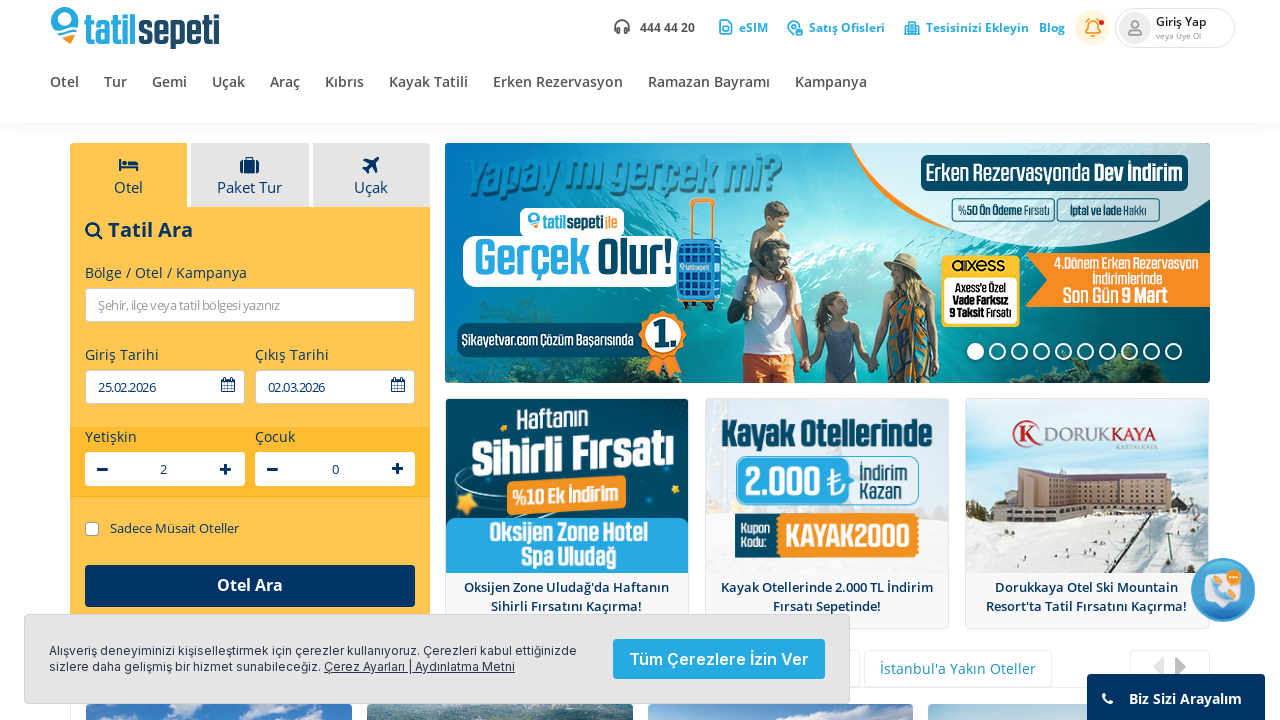

Filled destination field with 'cesme' on #bolge
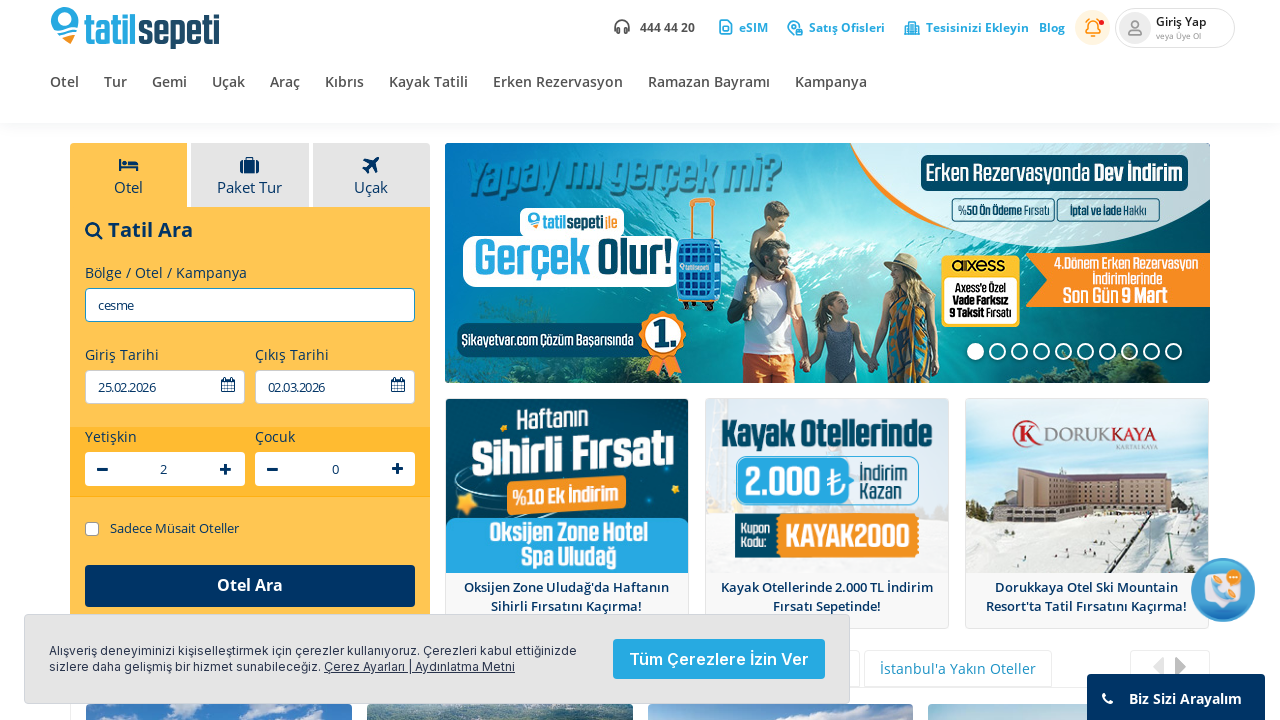

Waited 3 seconds for autocomplete suggestions to appear
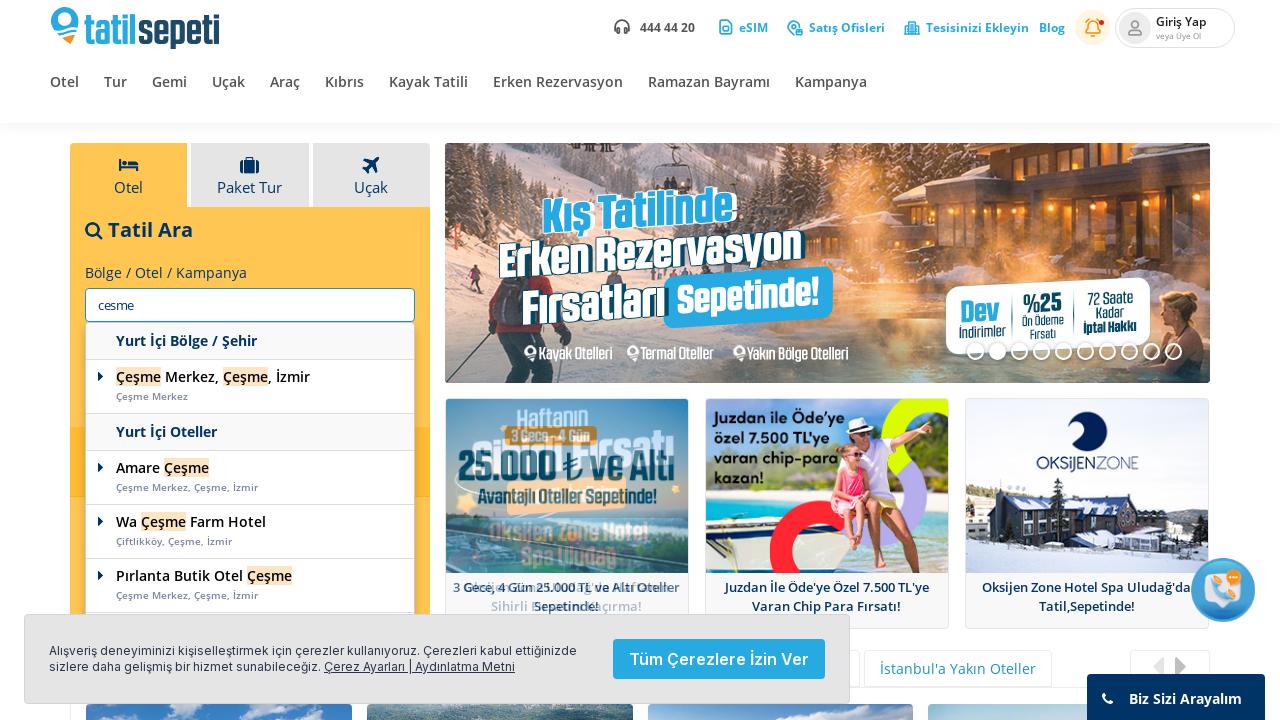

Pressed ArrowDown to navigate autocomplete suggestions on #bolge
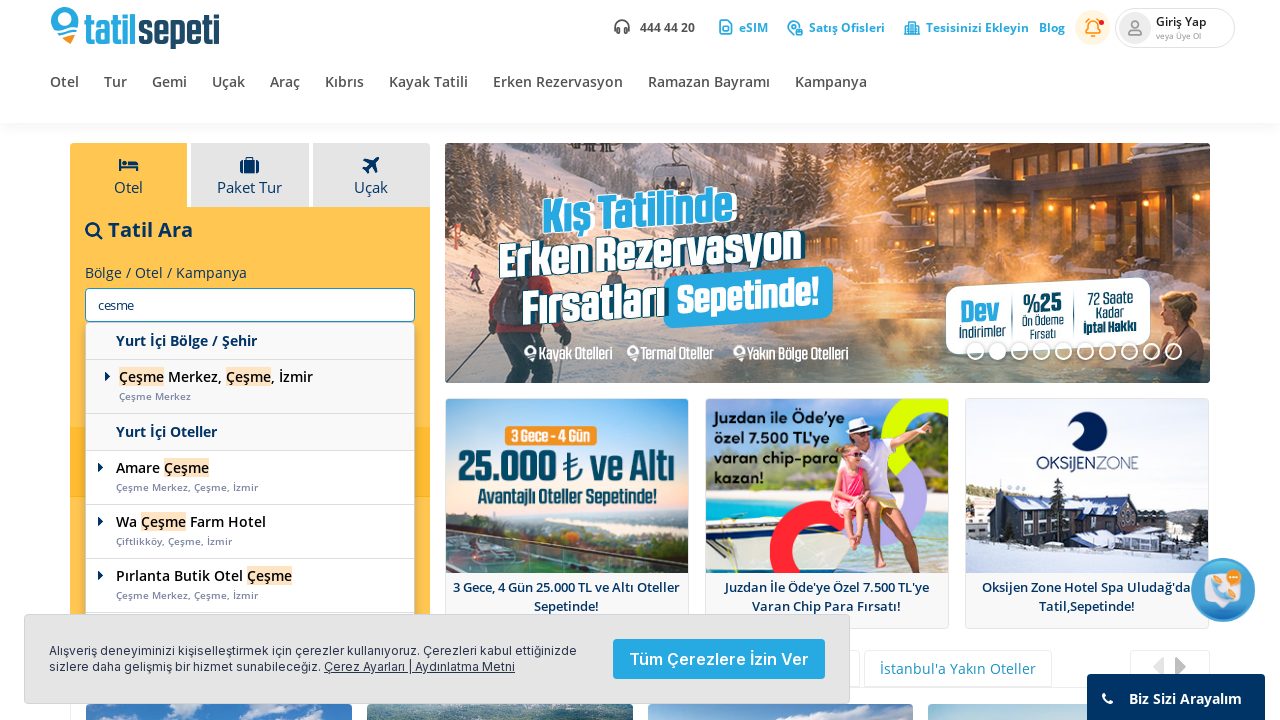

Pressed Enter to select 'cesme' destination on #bolge
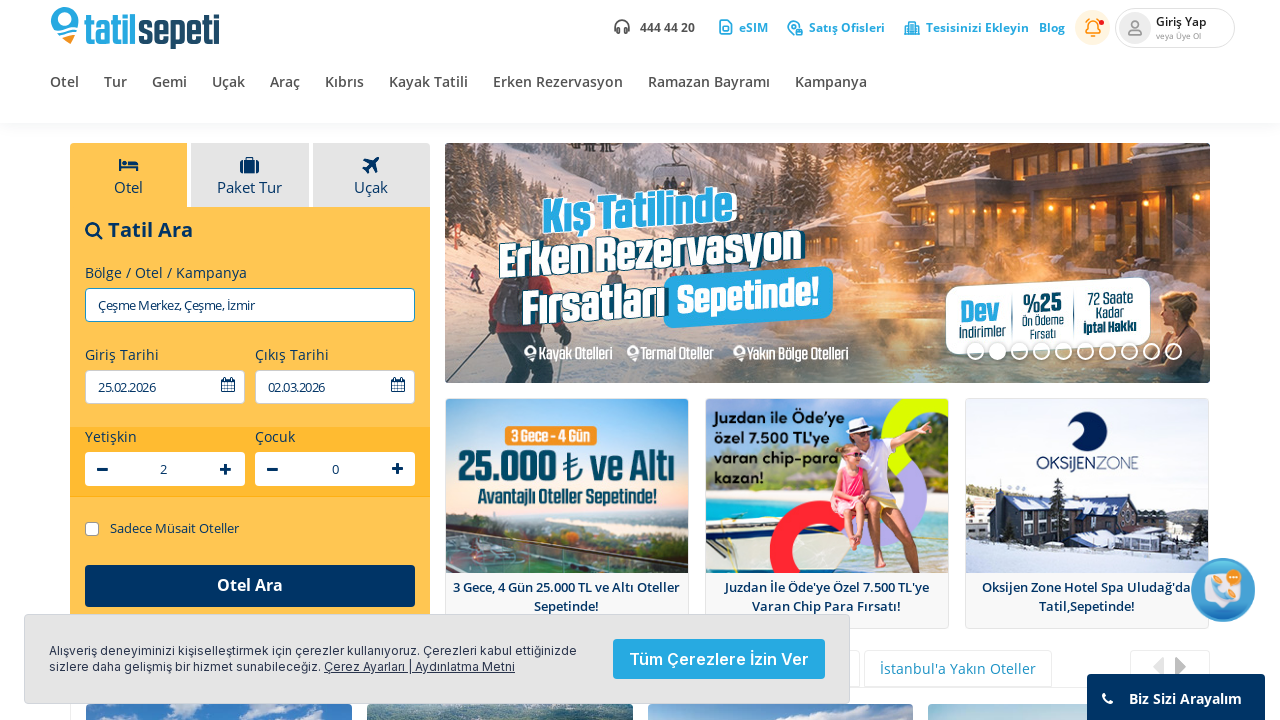

Clicked check-in date field to open date picker at (165, 387) on #giris-tarihi
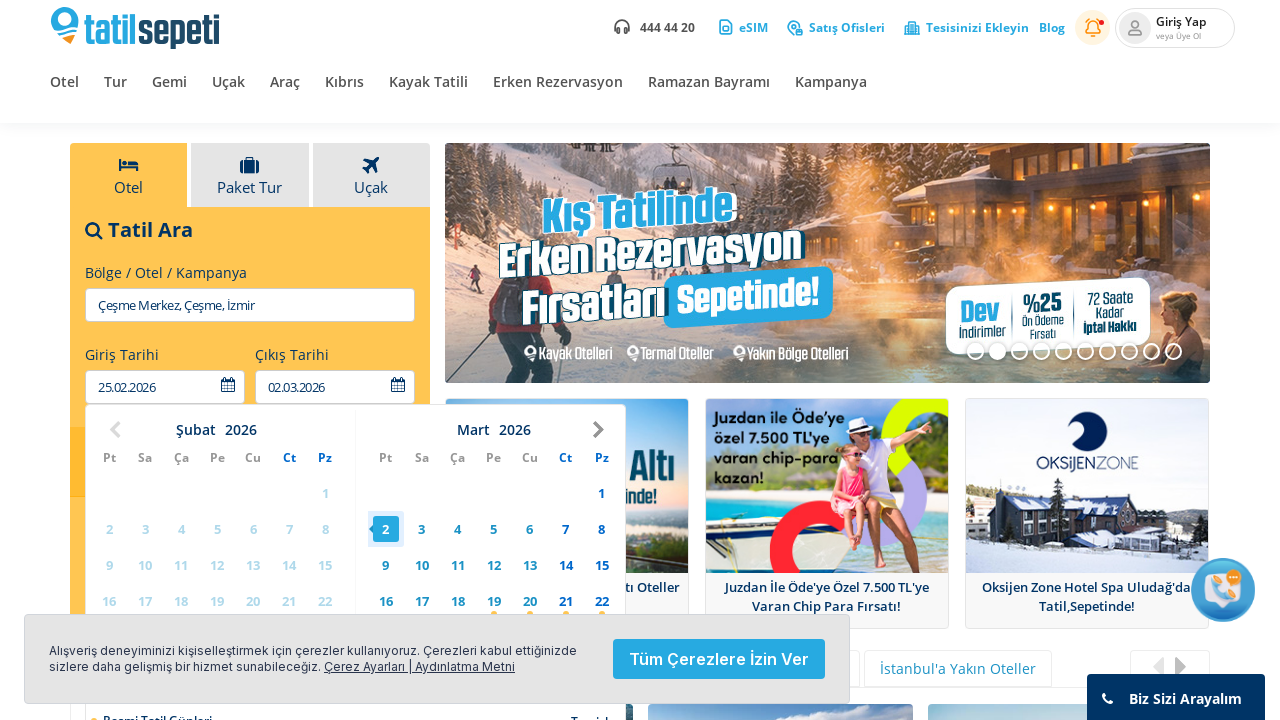

Selected first available date in first month for check-in at (181, 361) on .ui-datepicker-group.ui-datepicker-group-first [data-handler='selectDay']
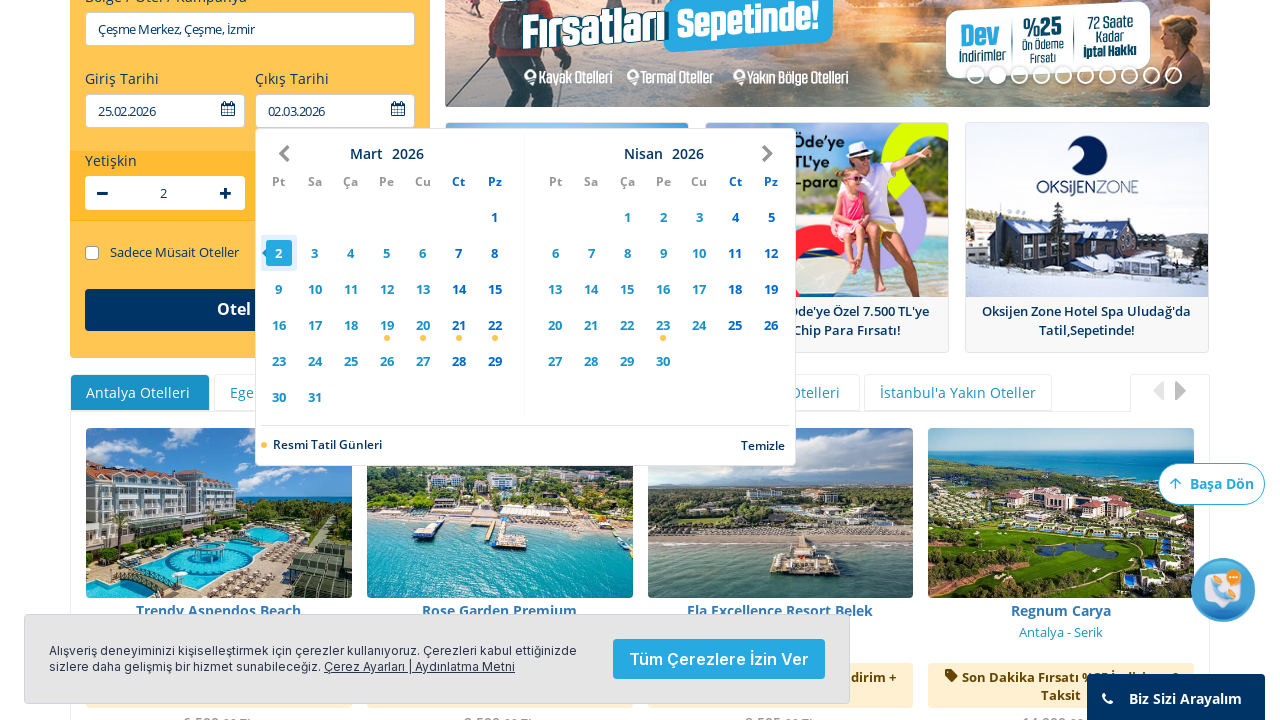

Clicked check-out date field to open date picker at (335, 111) on #cikis-tarihi
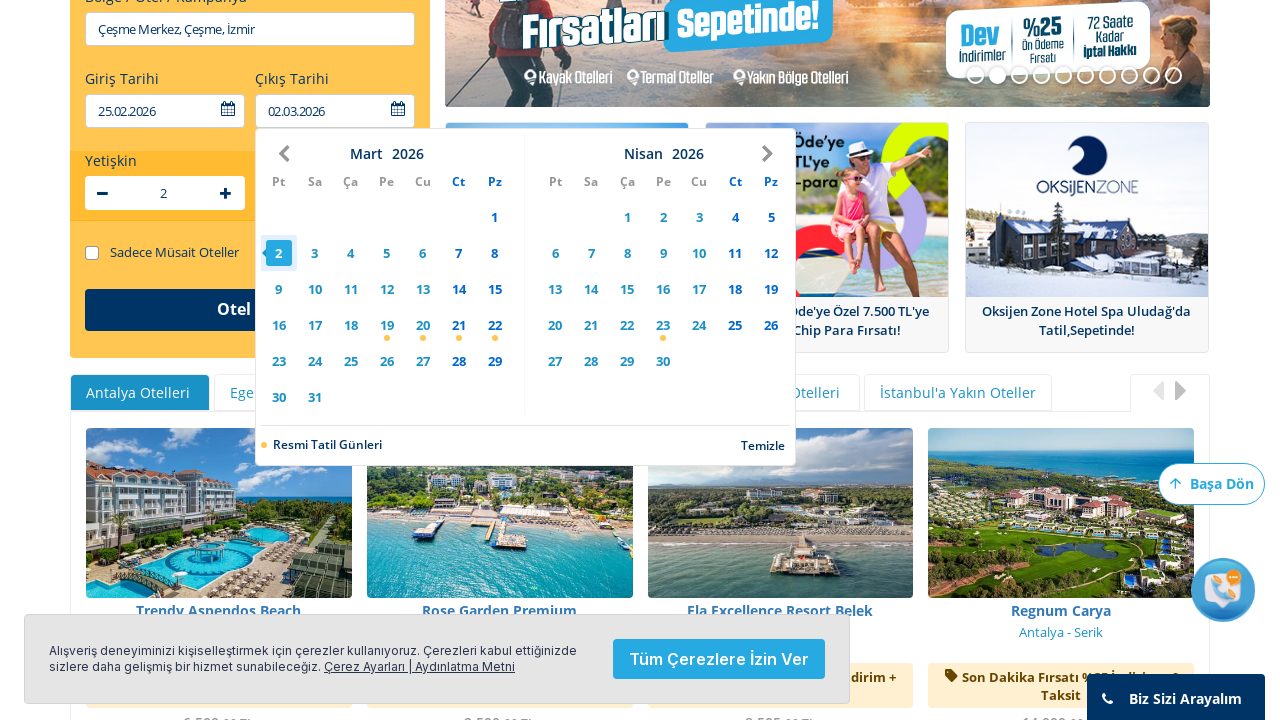

Selected first available date in last month for check-out at (627, 217) on .ui-datepicker-group.ui-datepicker-group-last [data-handler='selectDay']
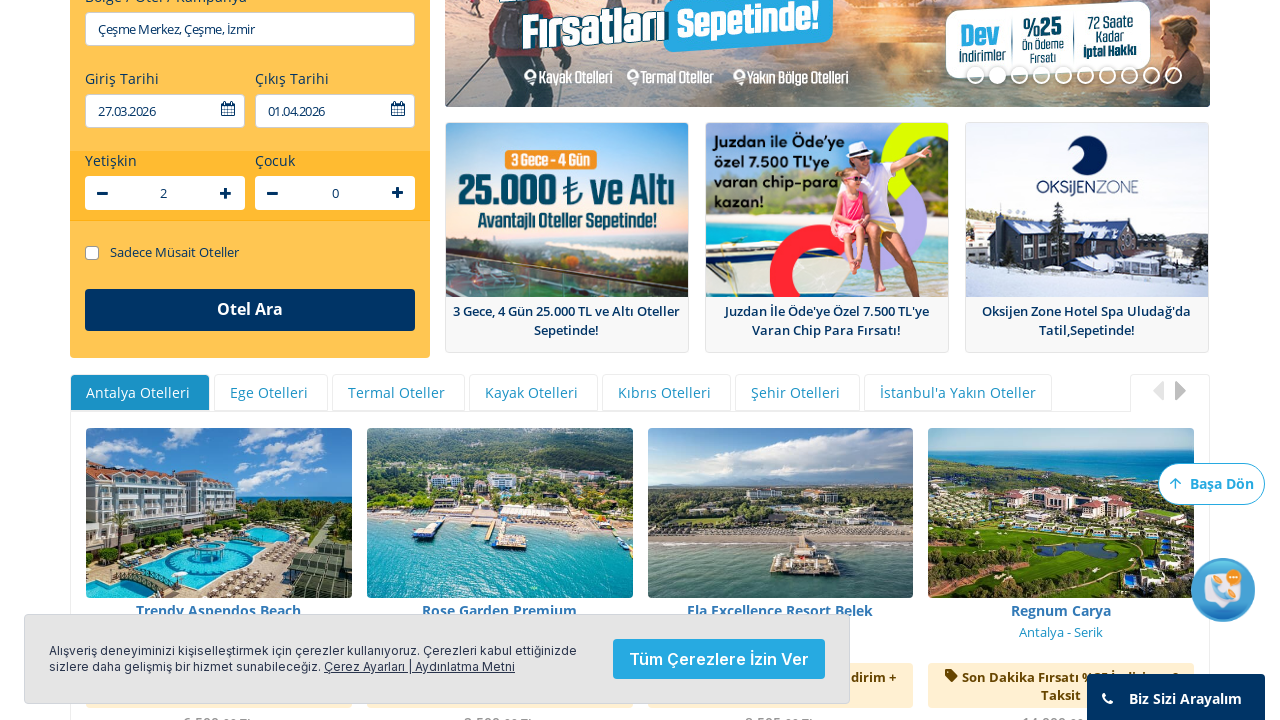

Clicked search button to submit hotel search query at (250, 310) on #searchBtn
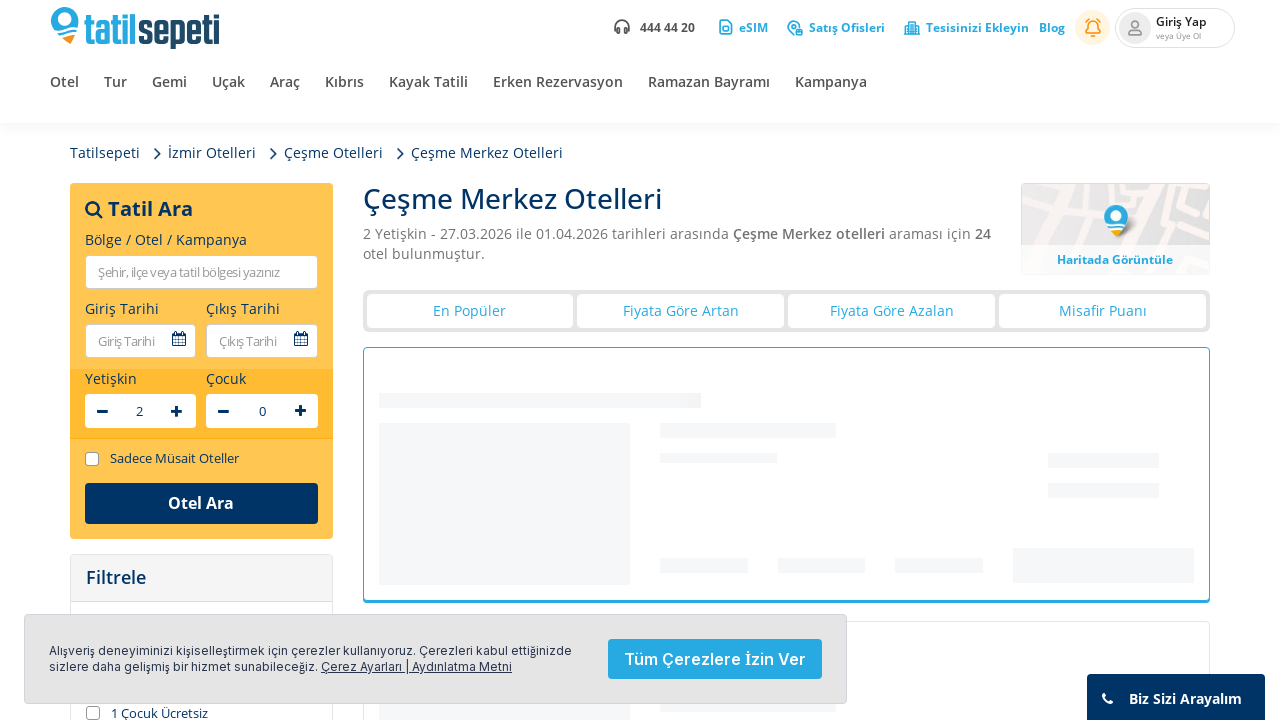

Clicked sort button to sort hotel results by price ascending at (681, 311) on button.btn.btn-default[data-val='fiyat;yon:asc']
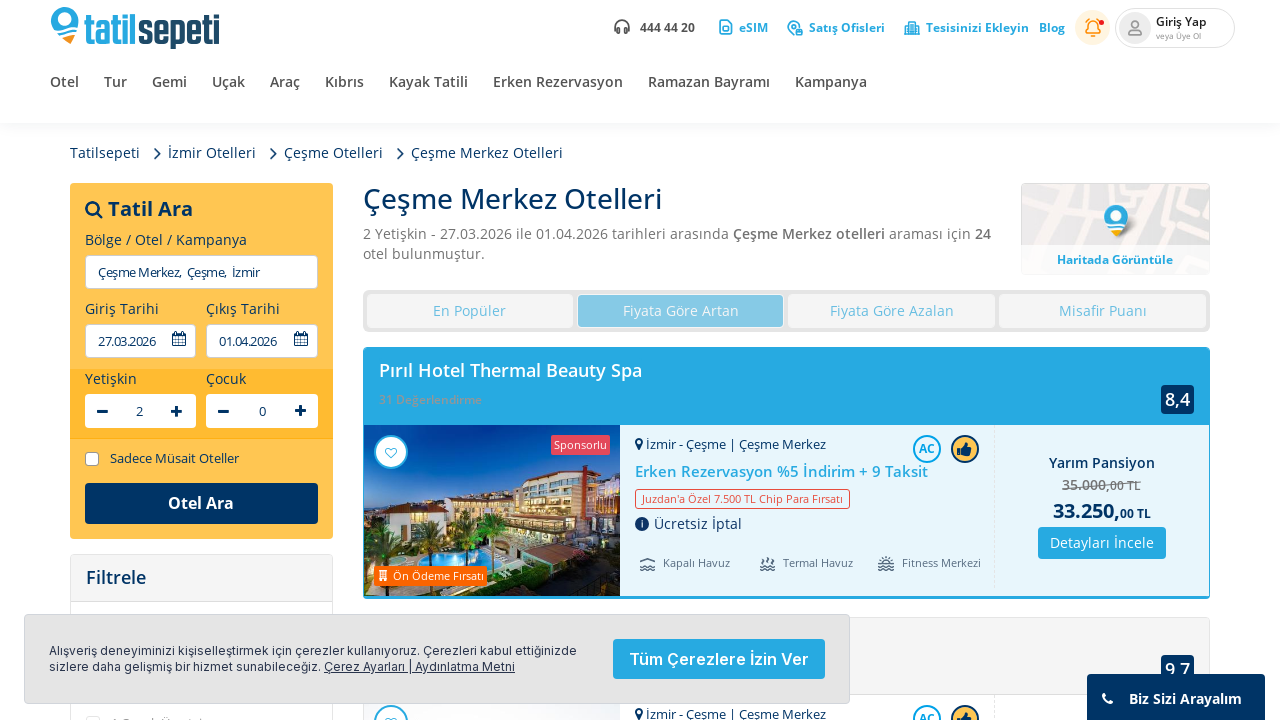

Discount price element loaded, hotel results are being displayed
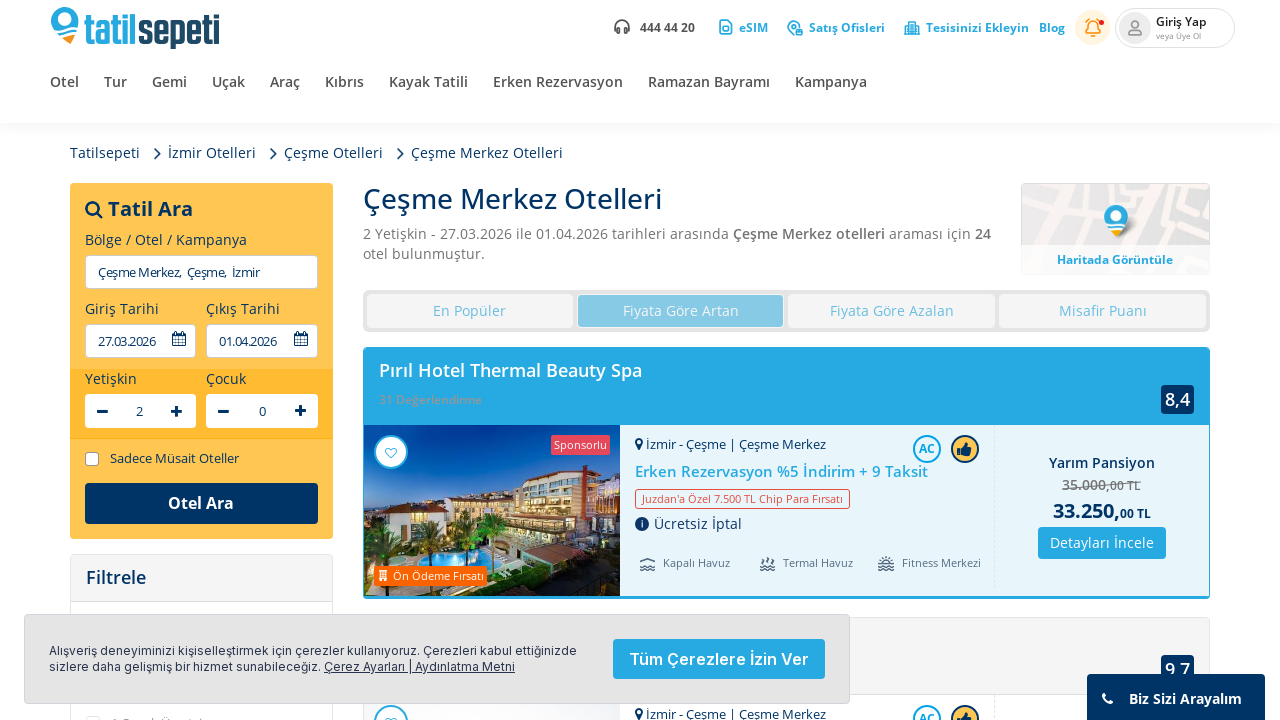

Hotel listing links loaded, all hotel information is displayed
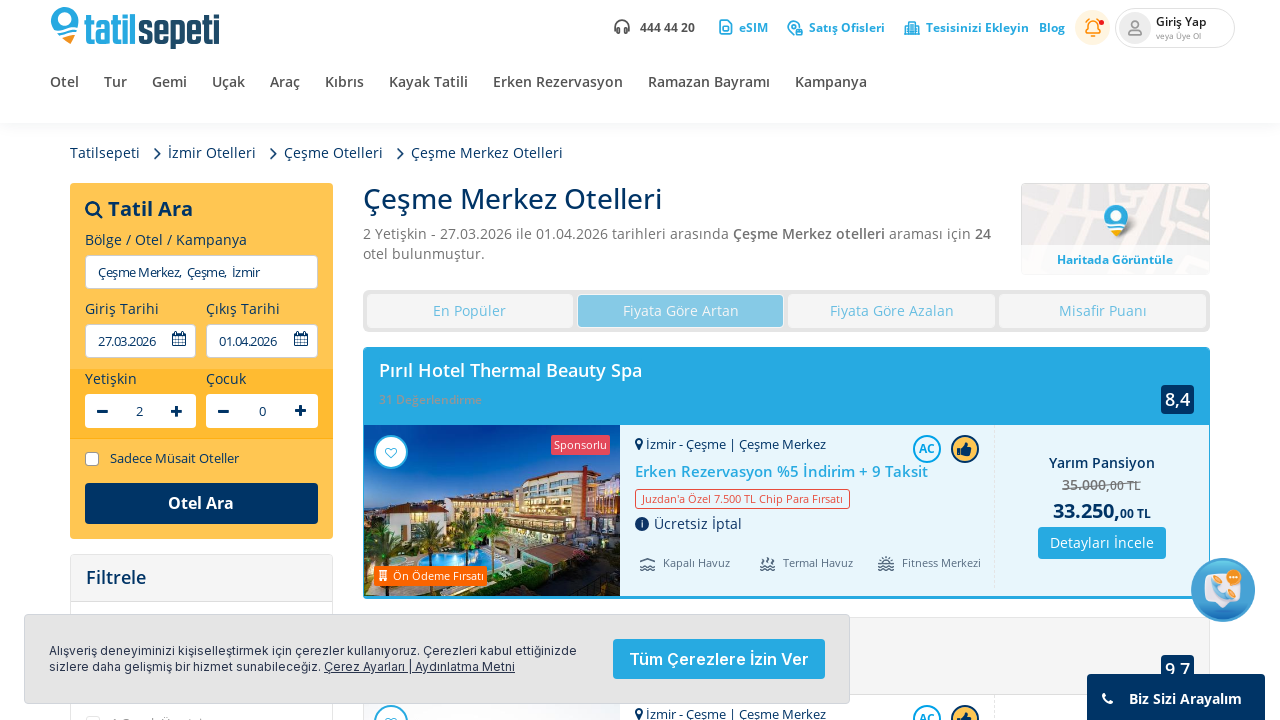

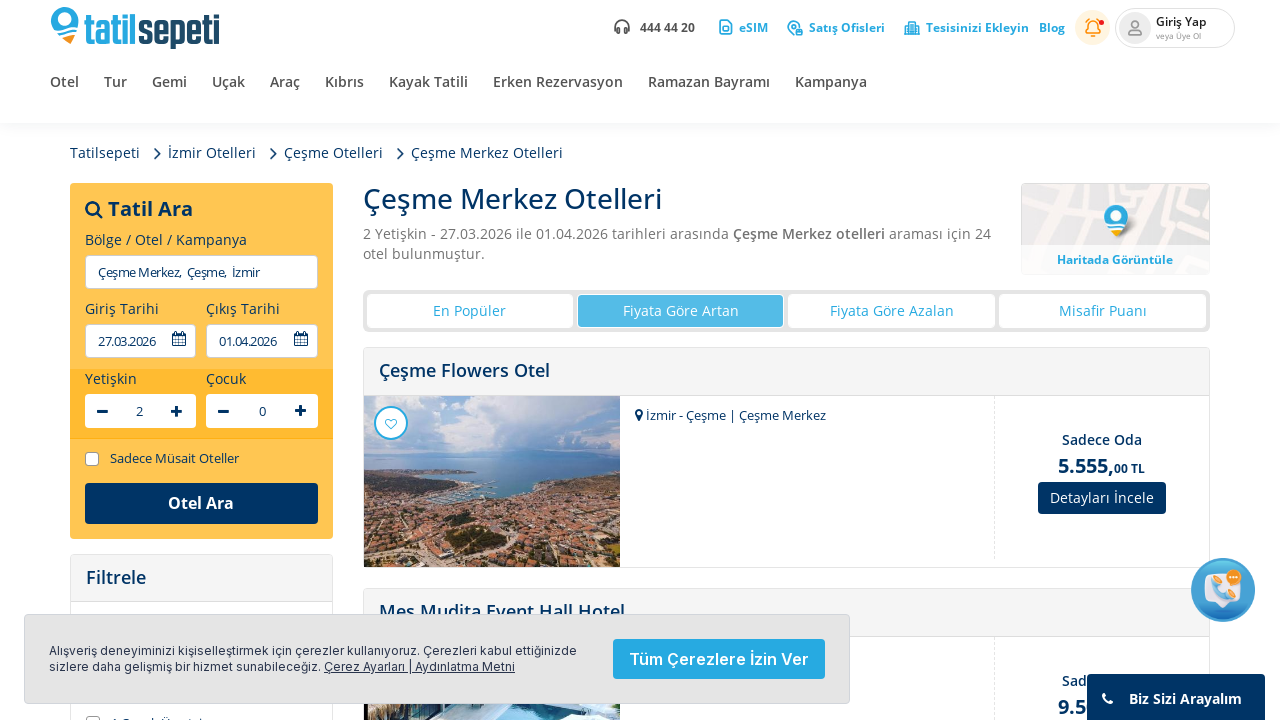